Tests adding a todo item to a sample todo application by entering text in the input field and pressing Enter, then verifying the todo was added successfully.

Starting URL: https://lambdatest.github.io/sample-todo-app/

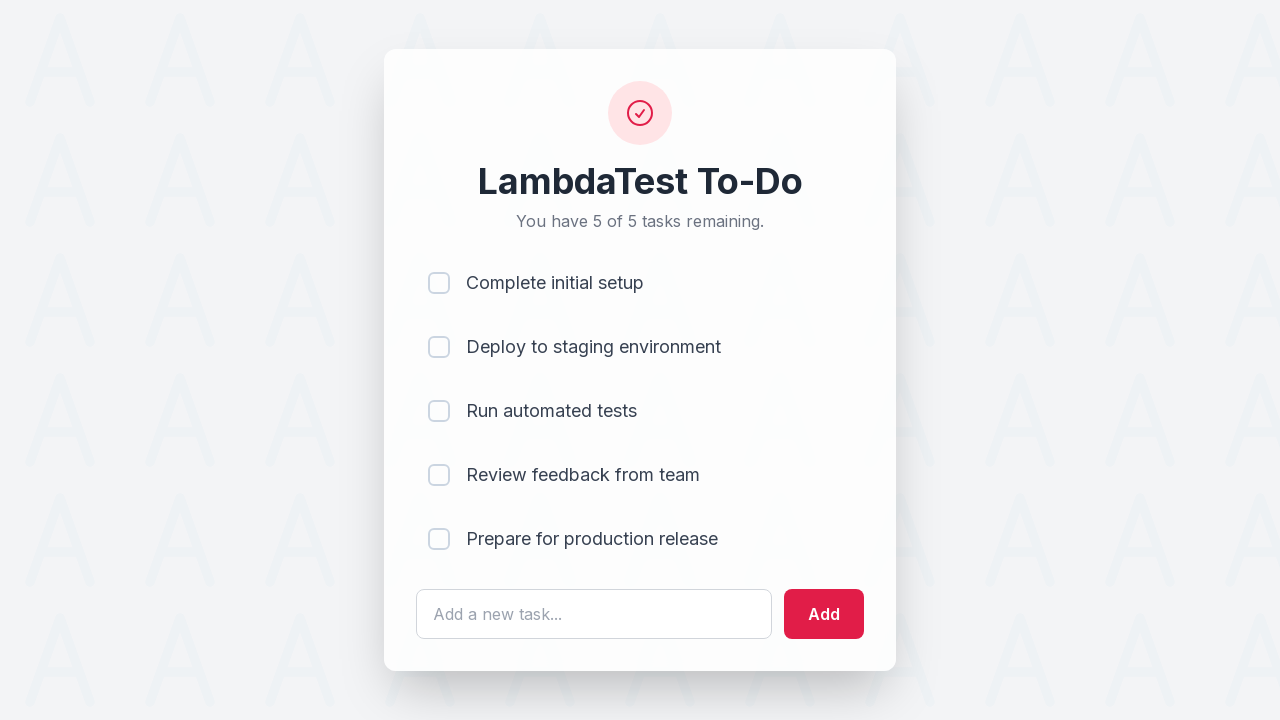

Navigated to sample todo application
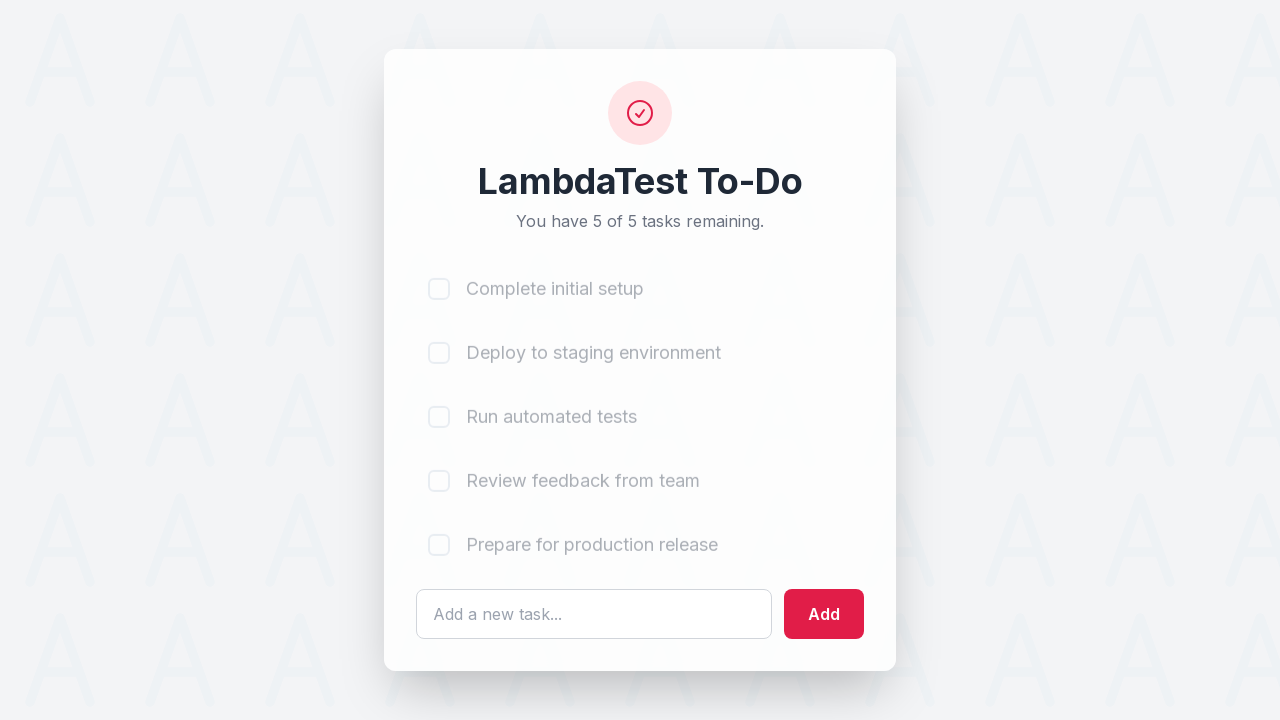

Filled todo input field with 'Learn Selenium' on #sampletodotext
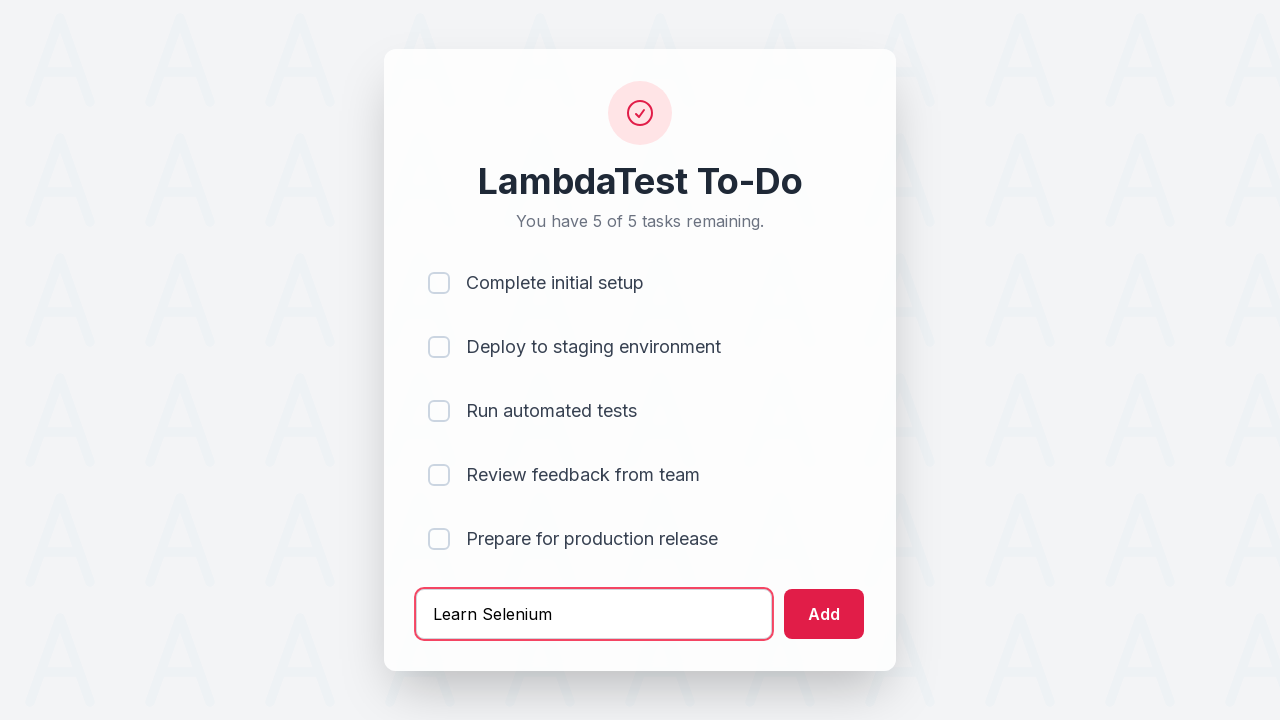

Pressed Enter to add the todo item on #sampletodotext
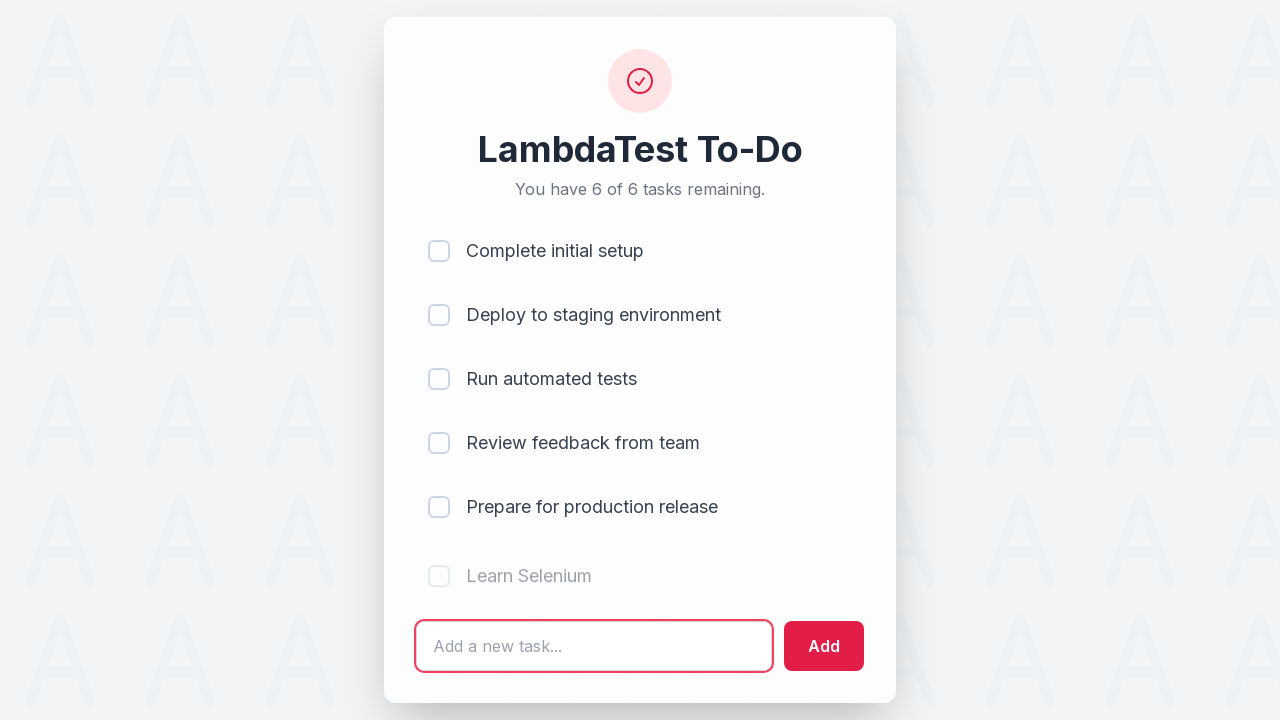

Todo item appeared in the list - successfully added
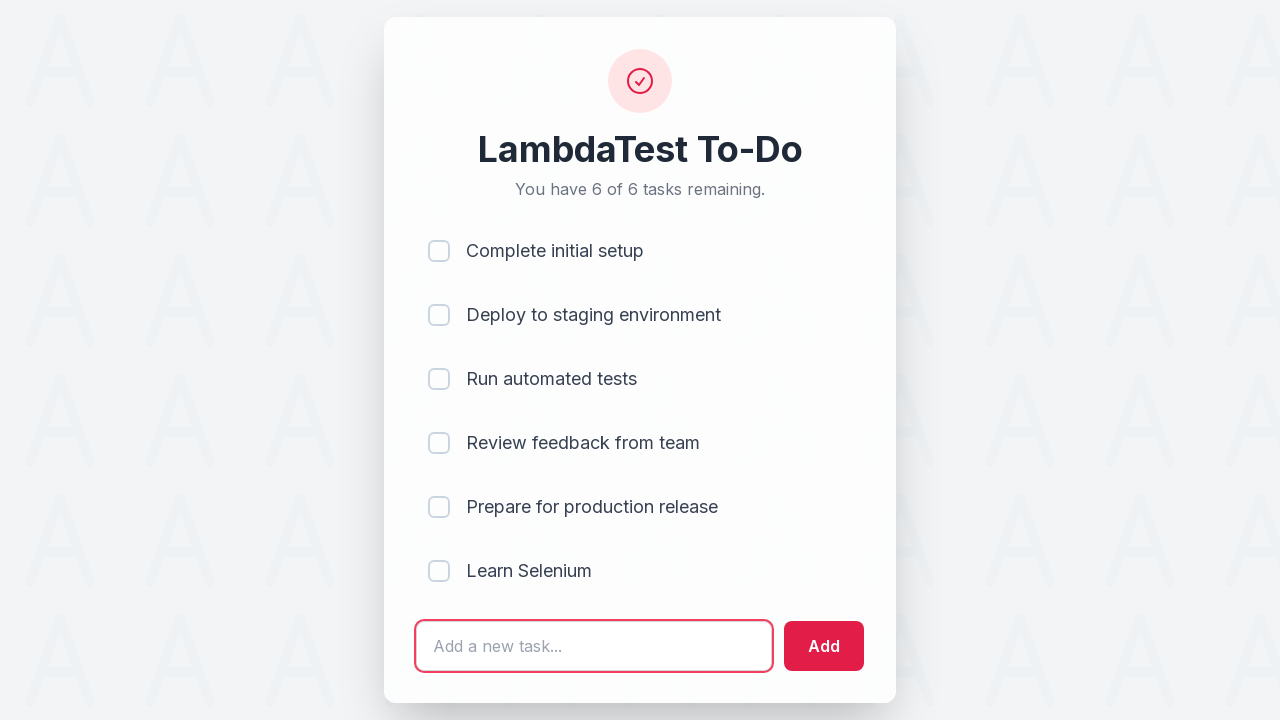

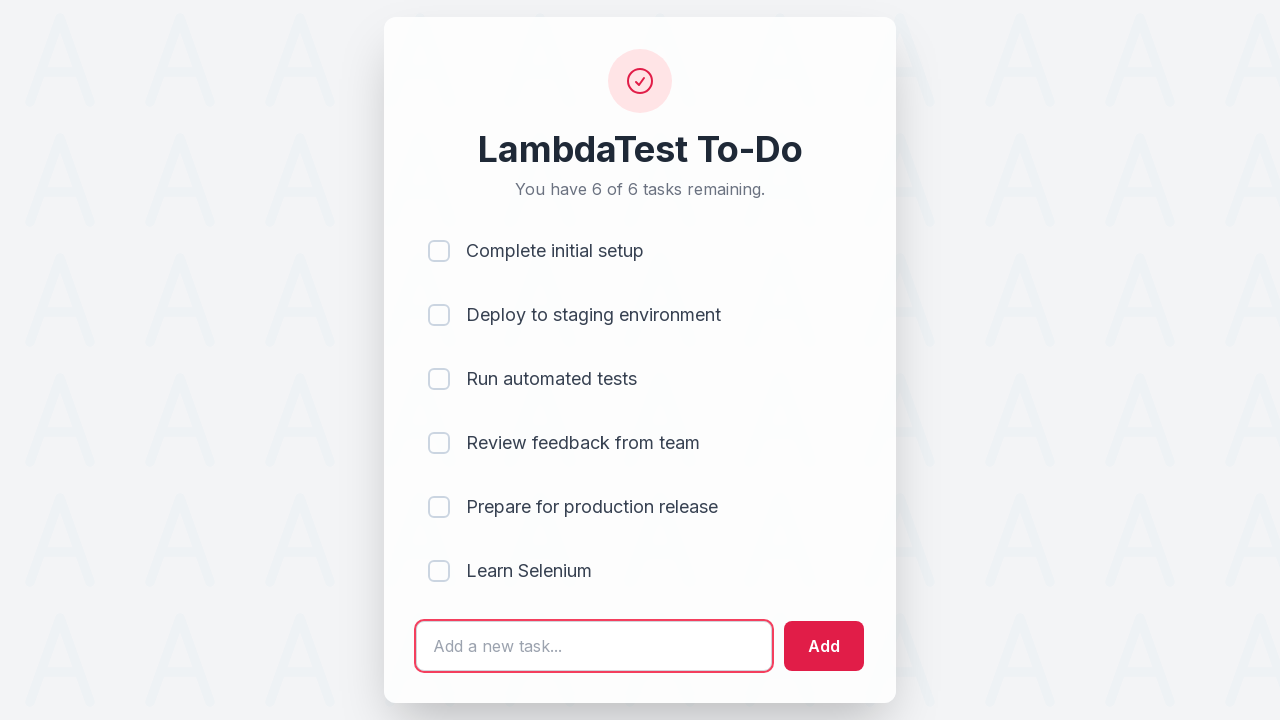